Tests jQuery UI custom dropdown selections for speed, number, and salutation options

Starting URL: http://jqueryui.com/resources/demos/selectmenu/default.html

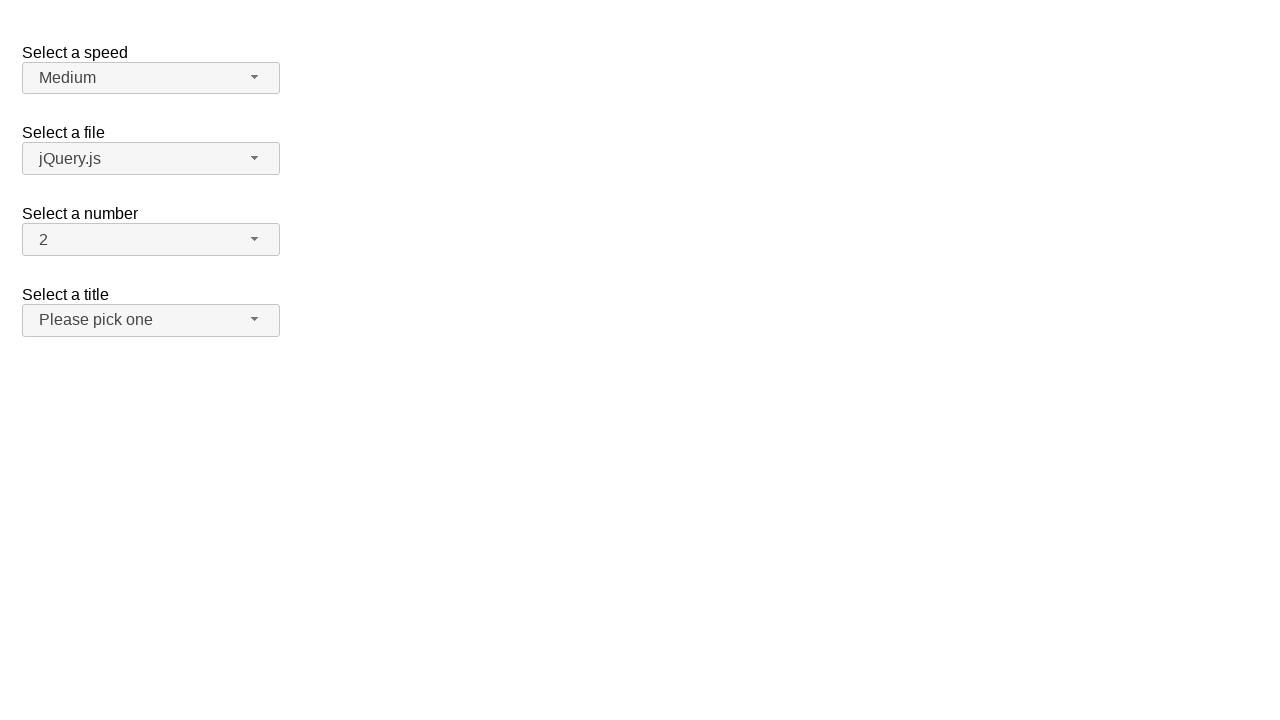

Clicked speed dropdown button to open menu at (151, 78) on span#speed-button
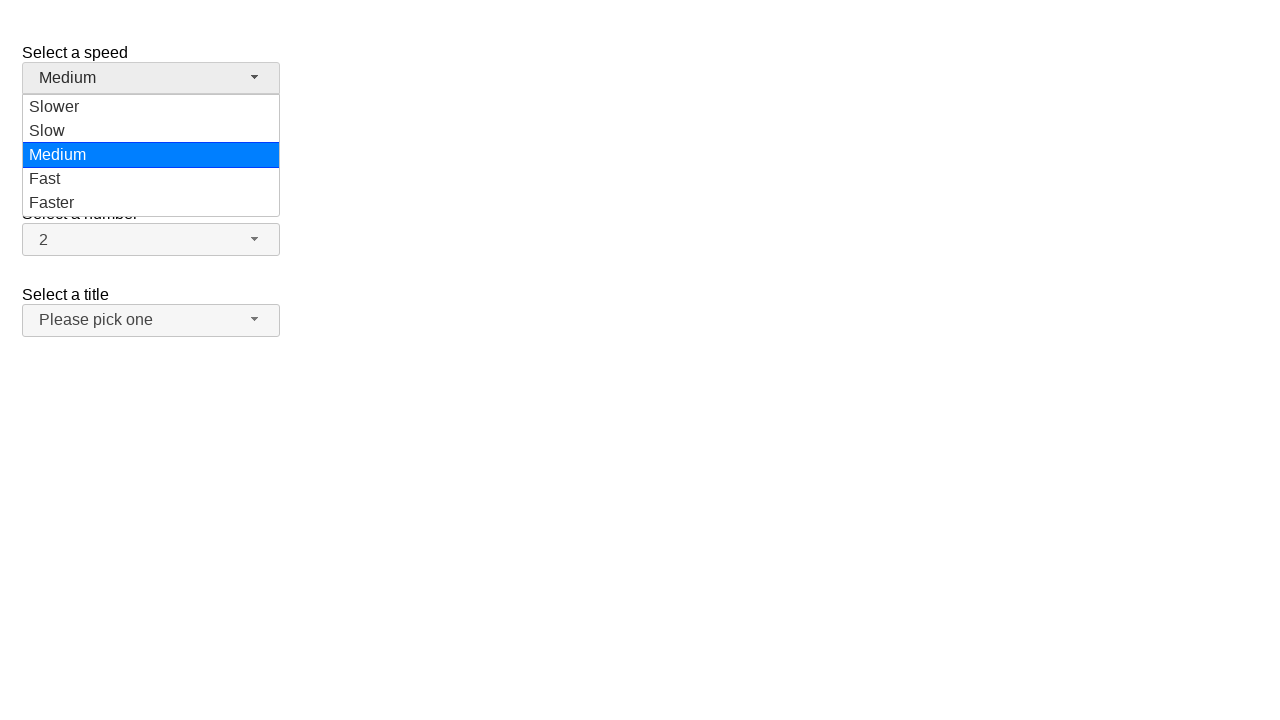

Selected 'Slower' option from speed dropdown at (151, 107) on ul#speed-menu>li>div:has-text('Slower')
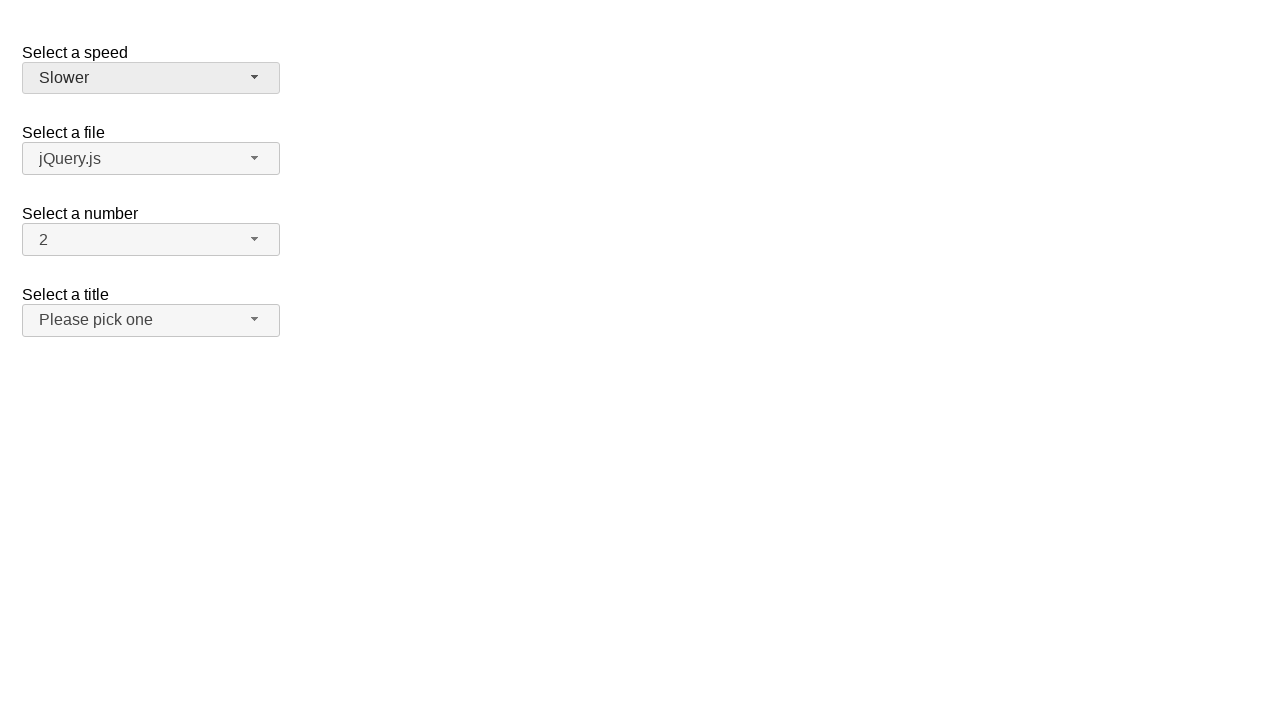

Verified speed dropdown displays 'Slower' as selected value
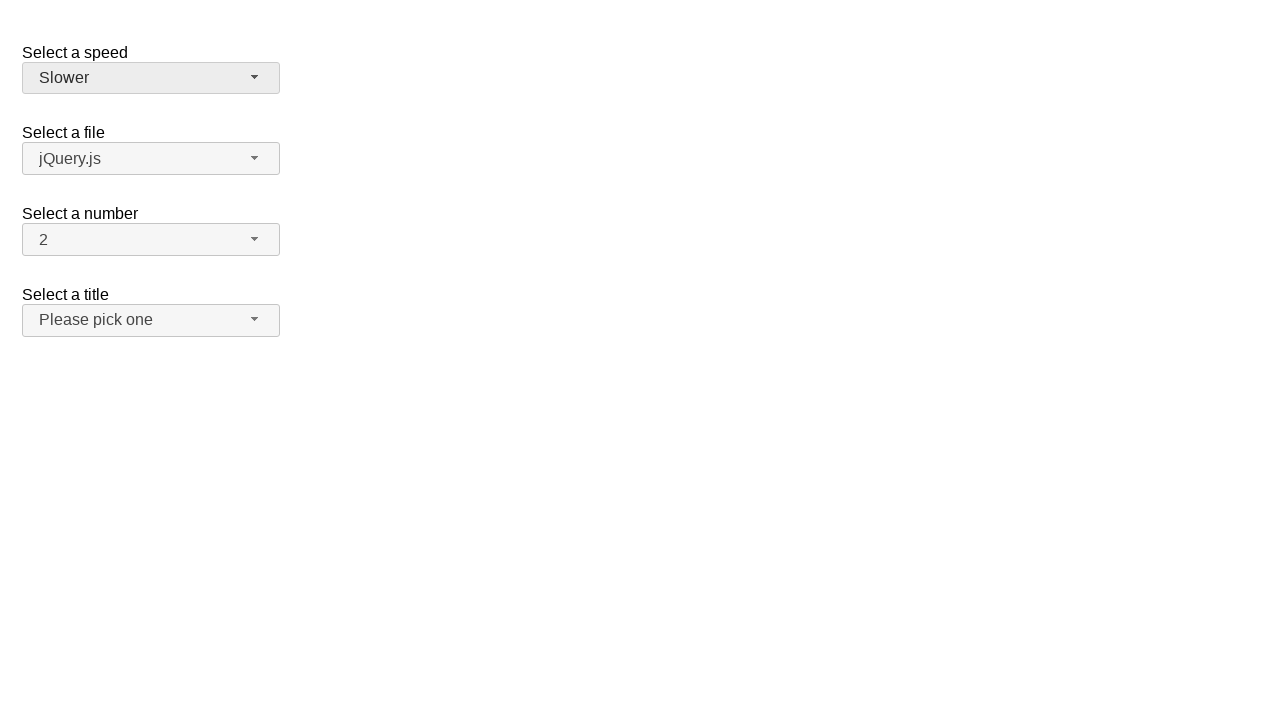

Clicked number dropdown button to open menu at (151, 240) on span#number-button
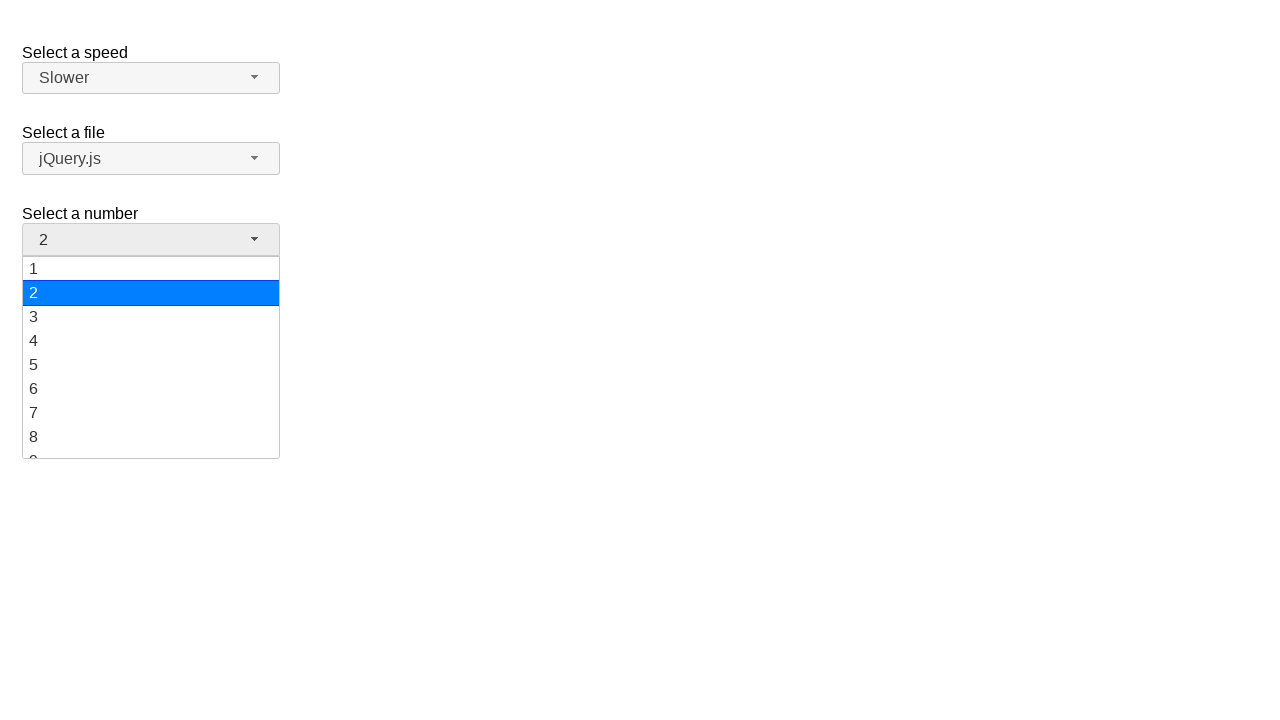

Selected '10' option from number dropdown at (151, 357) on ul#number-menu>li>div:has-text('10')
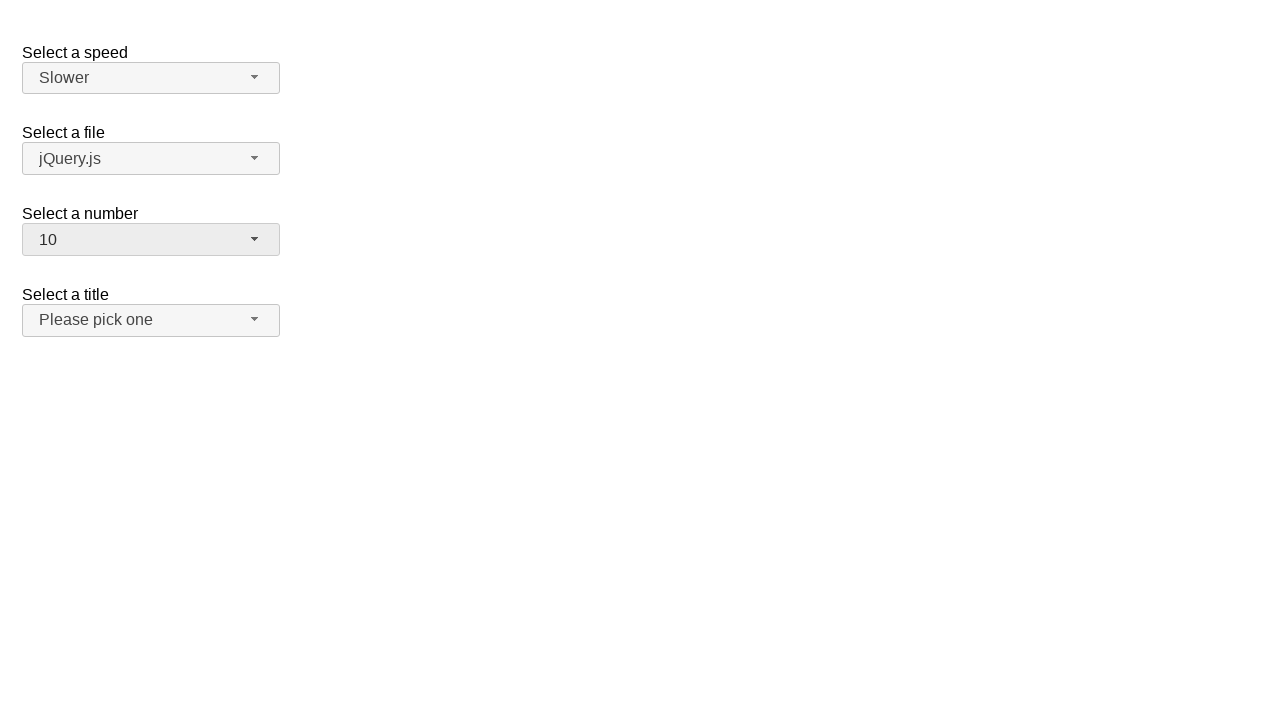

Verified number dropdown displays '10' as selected value
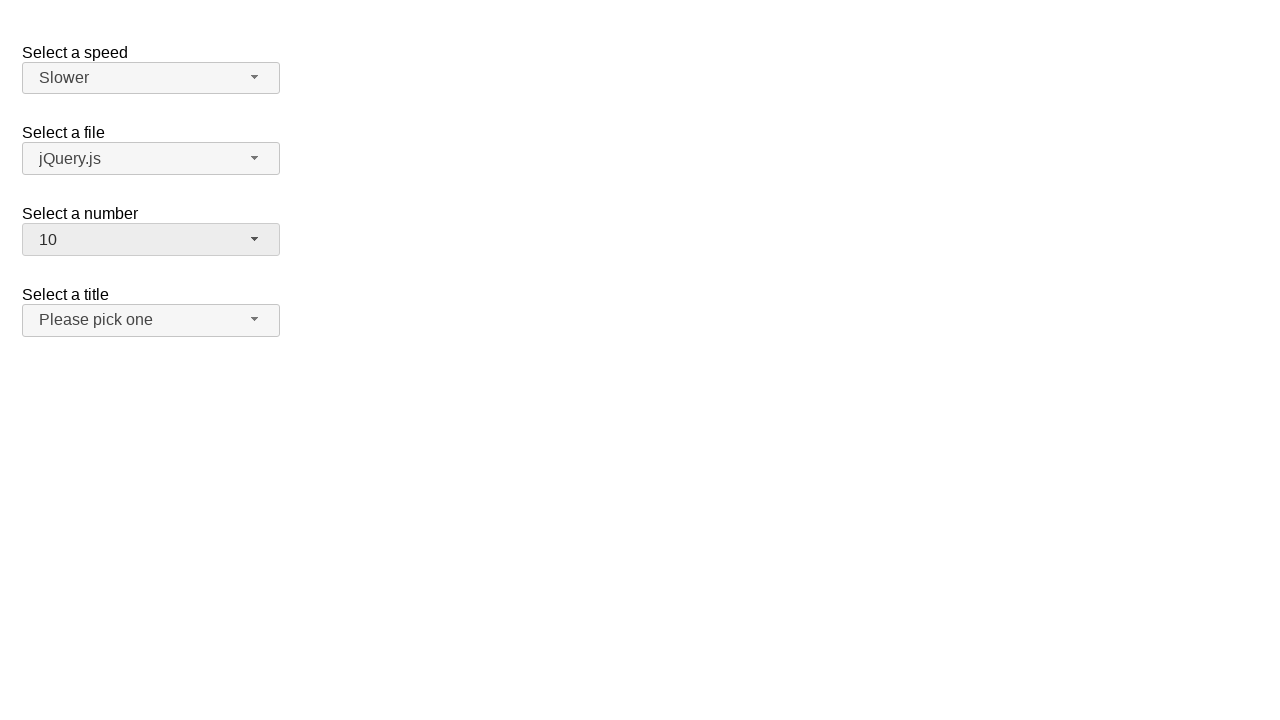

Clicked salutation dropdown button to open menu at (151, 320) on span#salutation-button
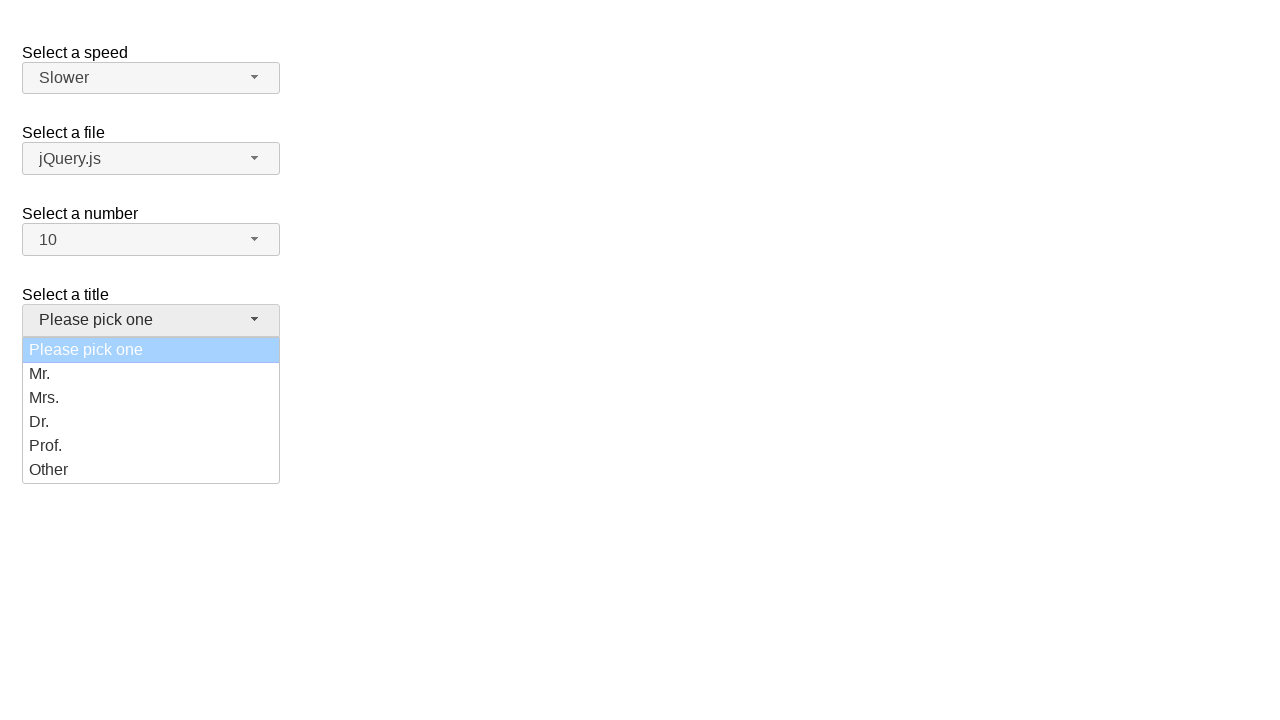

Selected 'Dr.' option from salutation dropdown at (151, 422) on ul#salutation-menu>li>div:has-text('Dr.')
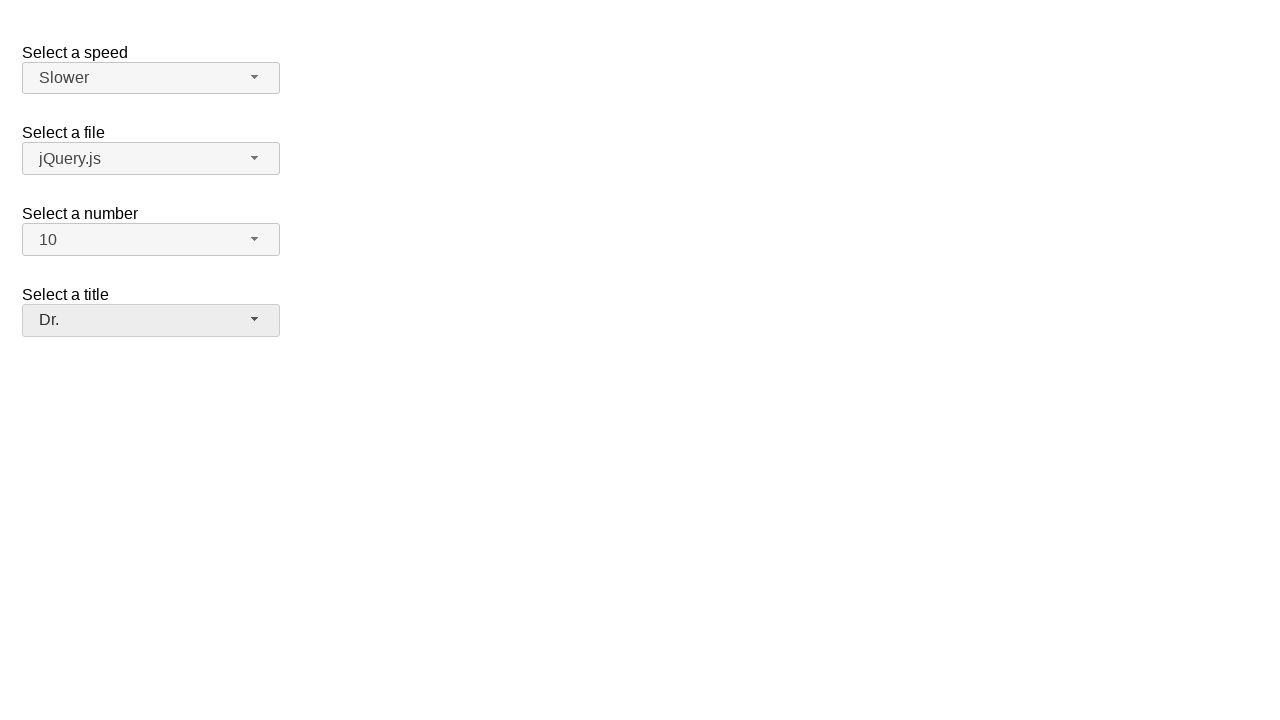

Verified salutation dropdown displays 'Dr.' as selected value
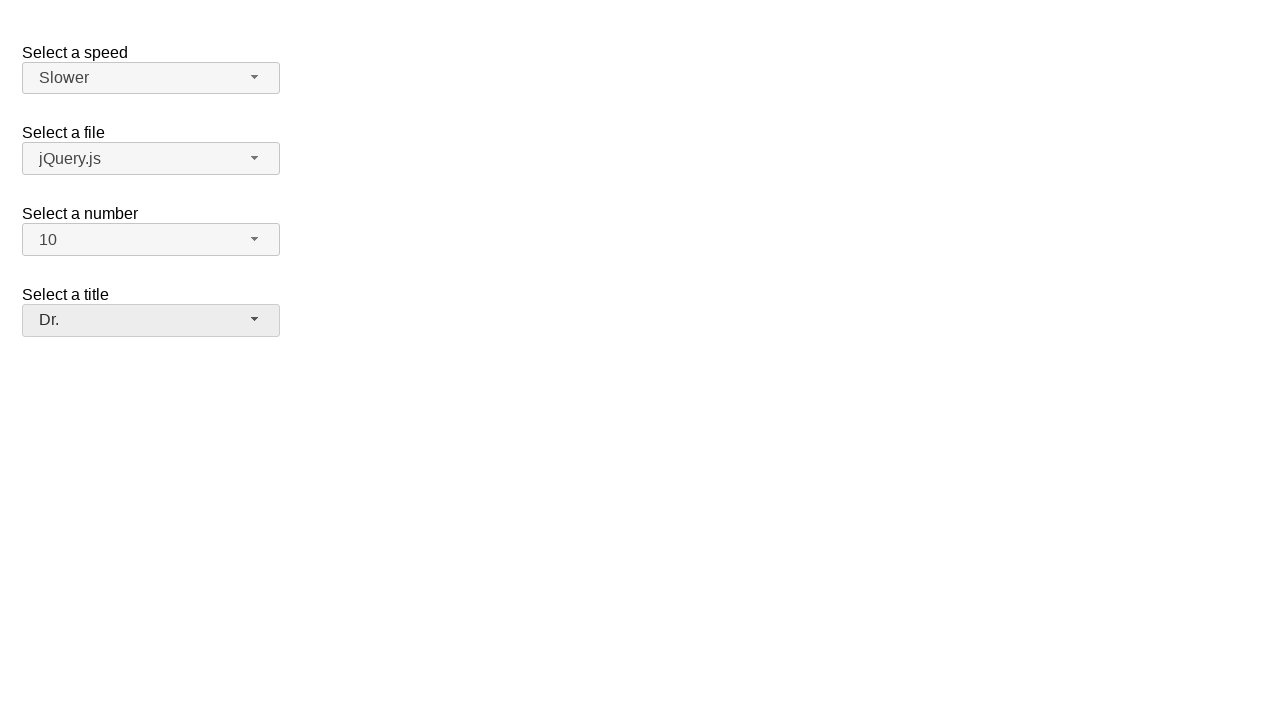

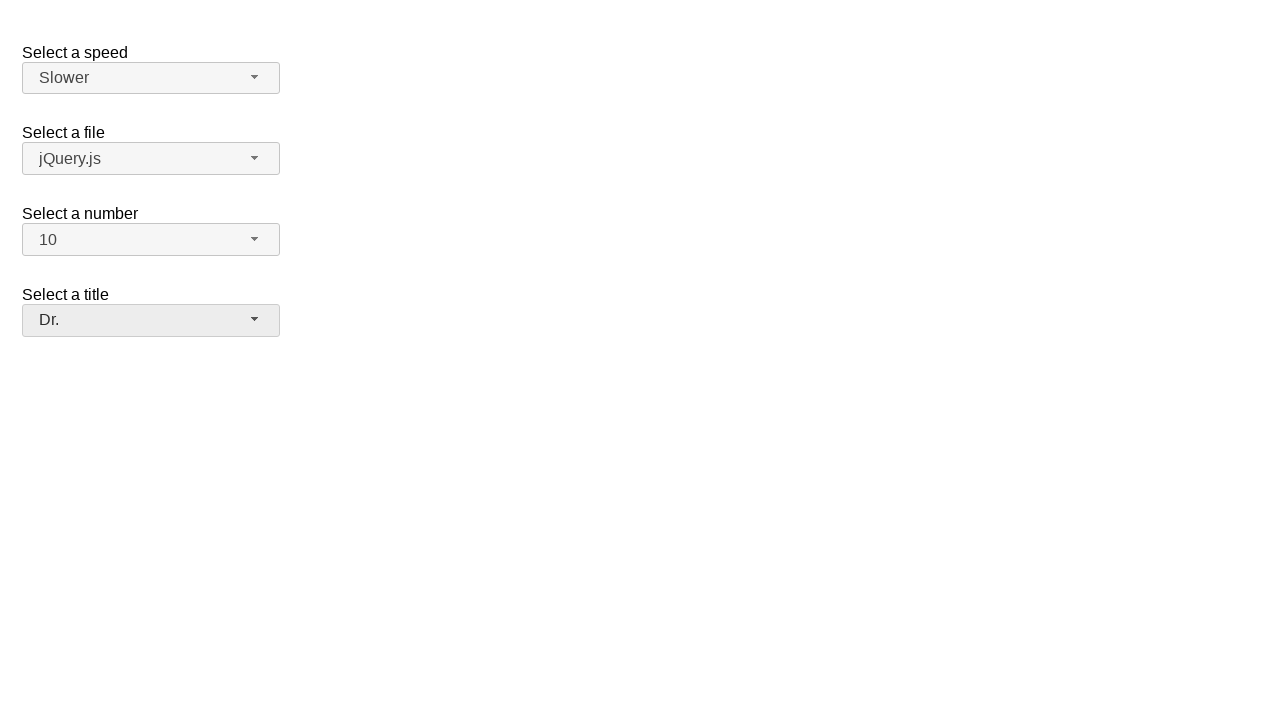